Tests handling of JavaScript alert dialogs by setting up a dialog listener to accept alerts, then clicking a button that triggers a JavaScript alert.

Starting URL: https://the-internet.herokuapp.com/javascript_alerts

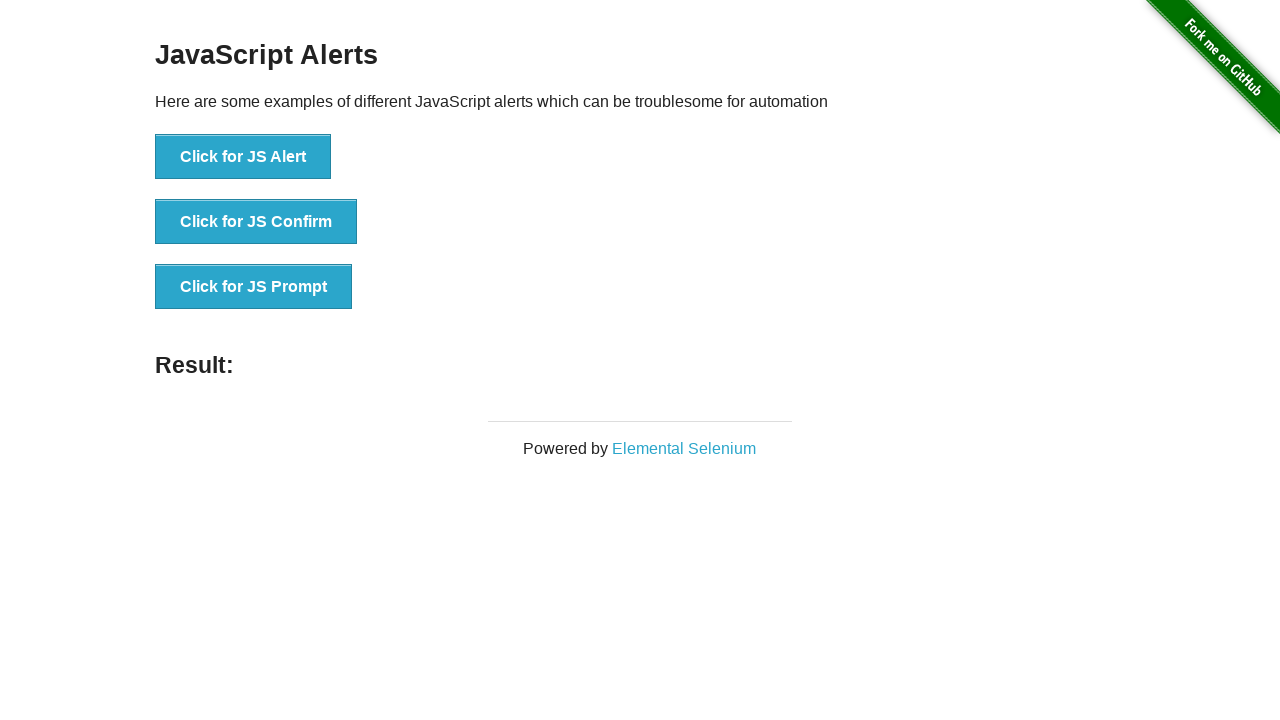

Set up dialog listener to accept JavaScript alerts
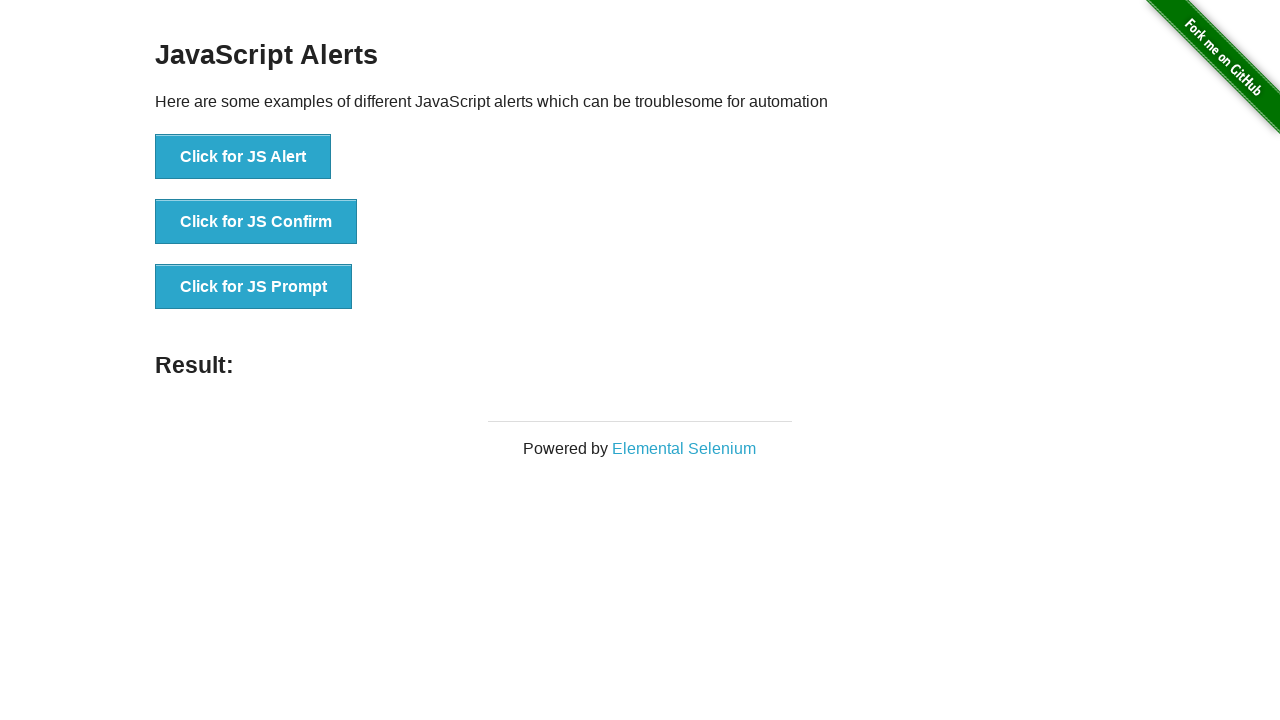

Clicked button to trigger JavaScript alert dialog at (243, 157) on xpath=//button[@onclick='jsAlert()']
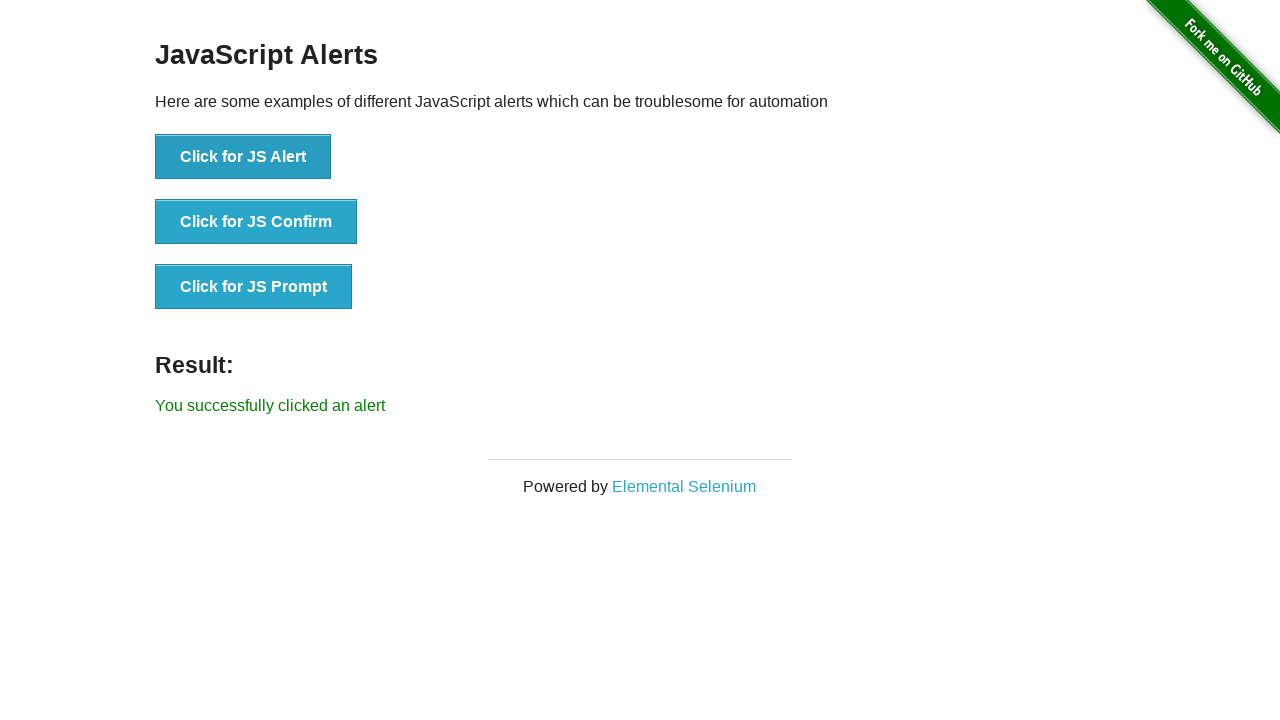

Waited for dialog to be processed
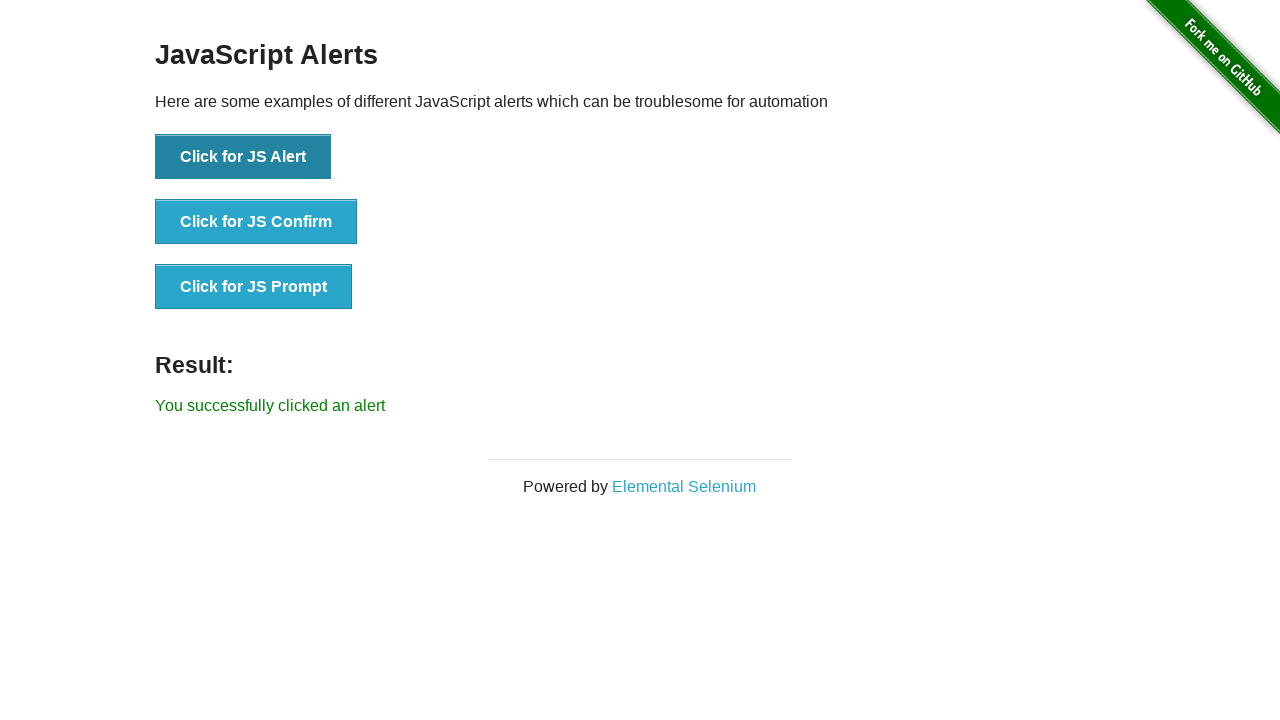

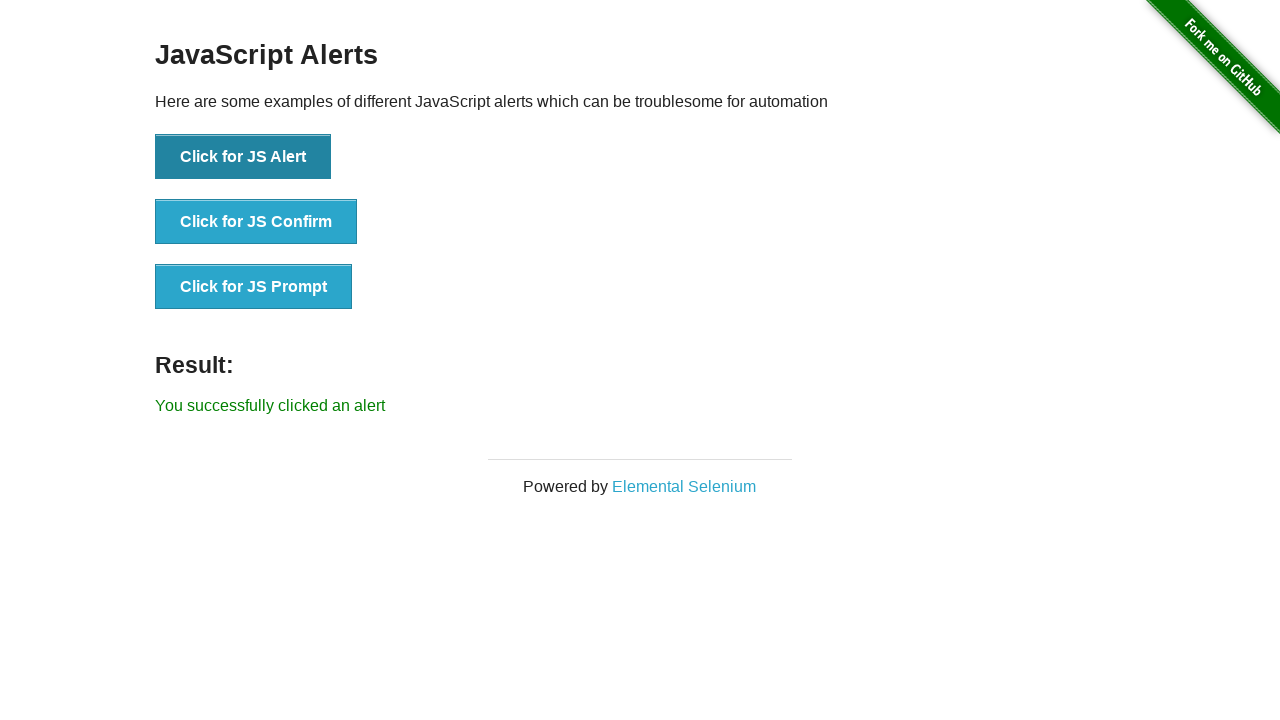